Tests renting a cat by entering ID 1 and clicking Rent, then verifying the cat shows as rented out with a success message

Starting URL: https://cs1632.appspot.com/

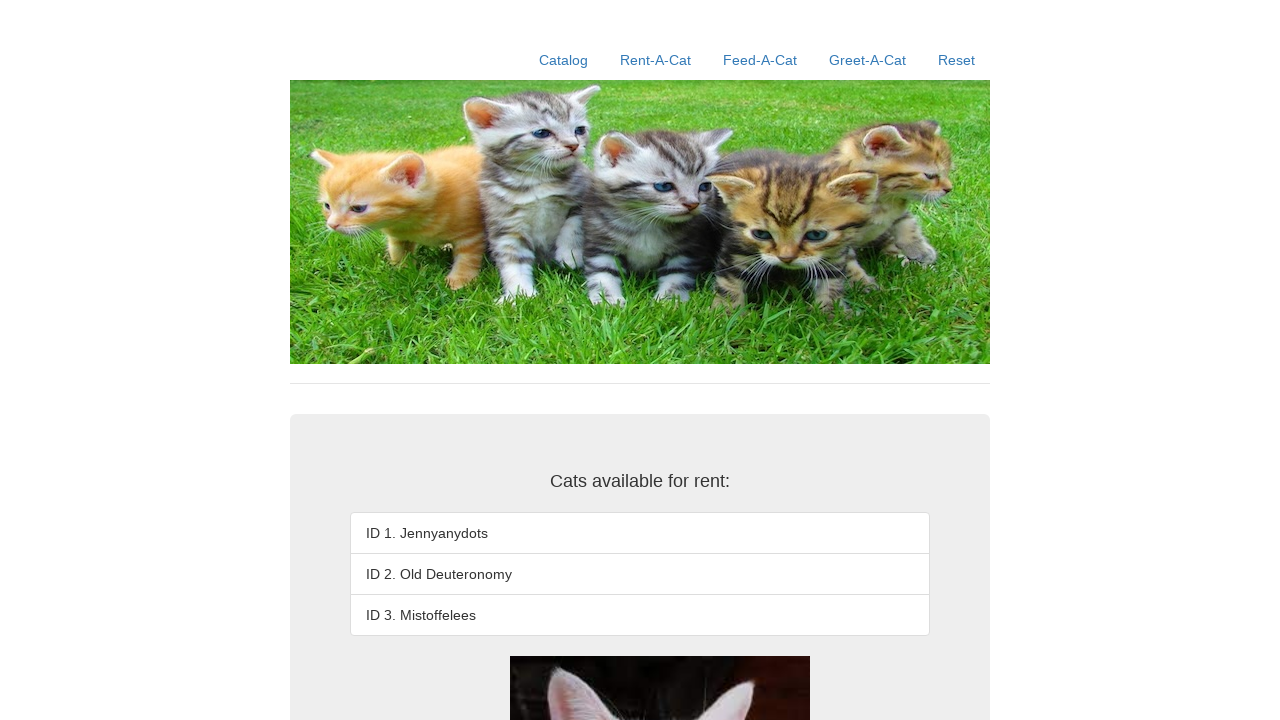

Reset cookies to clear rental state
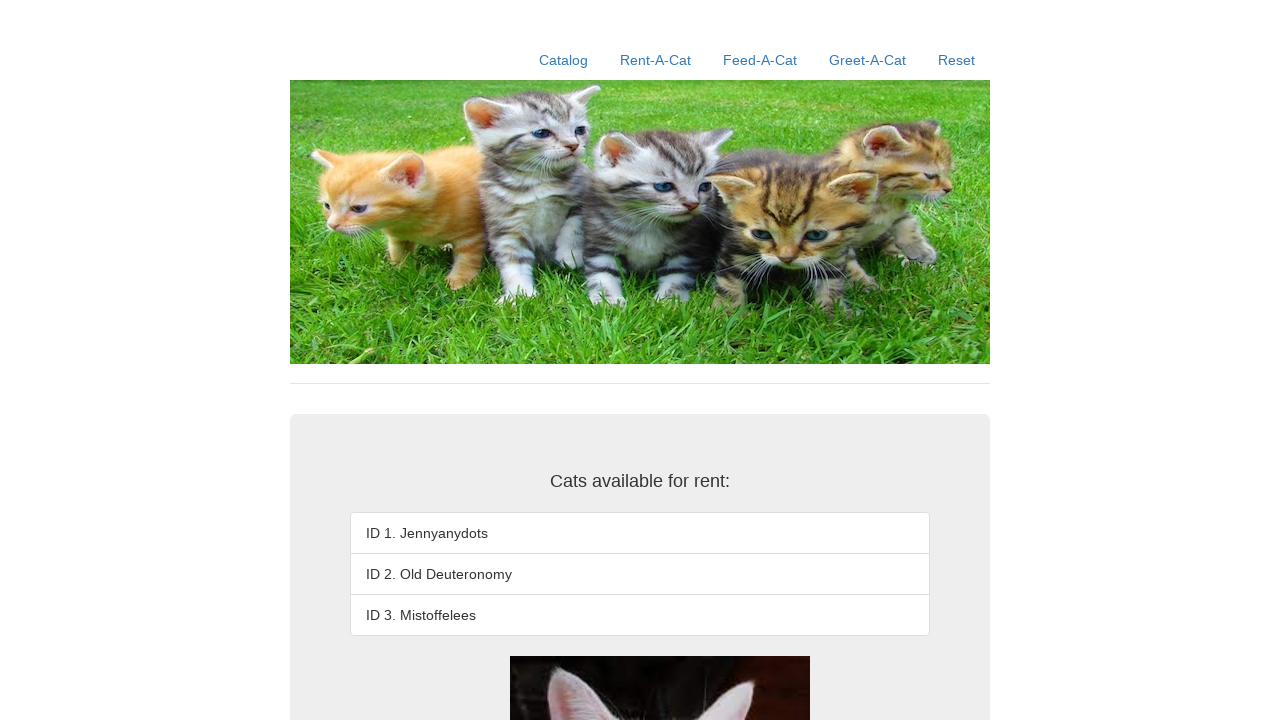

Clicked Rent-A-Cat link at (656, 60) on a:has-text('Rent-A-Cat')
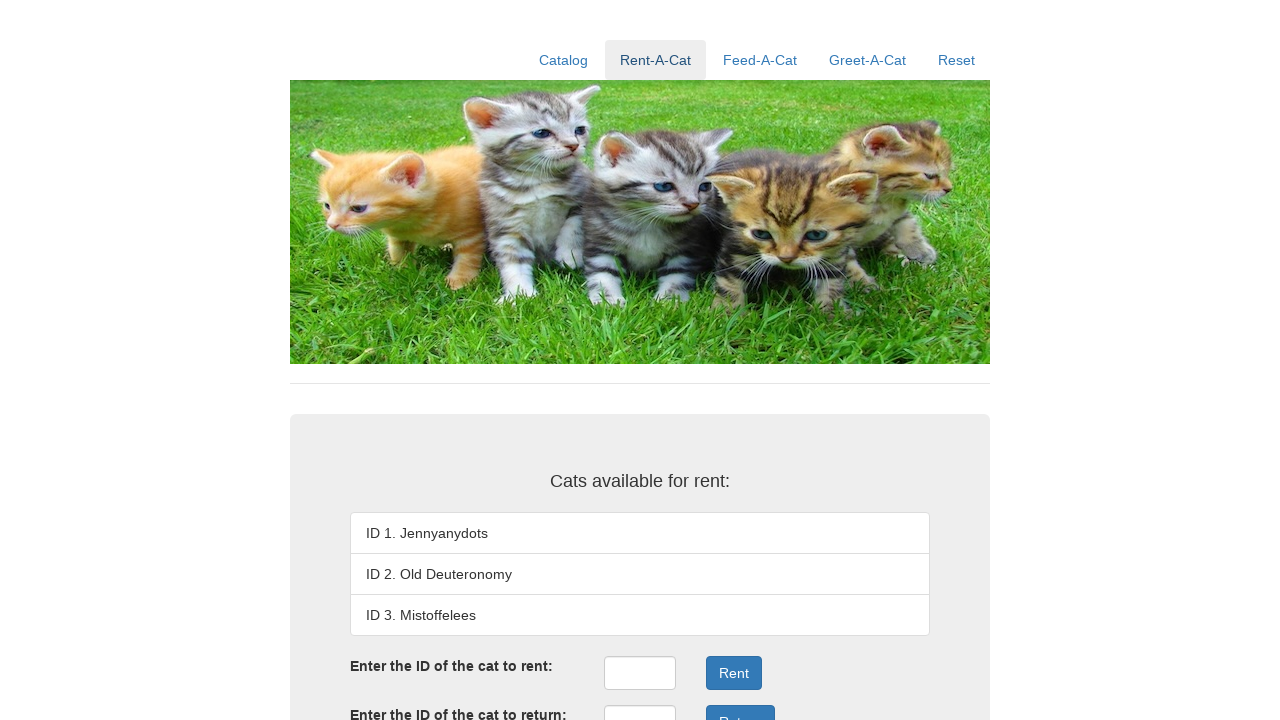

Entered cat ID 1 in rental form on #rentID
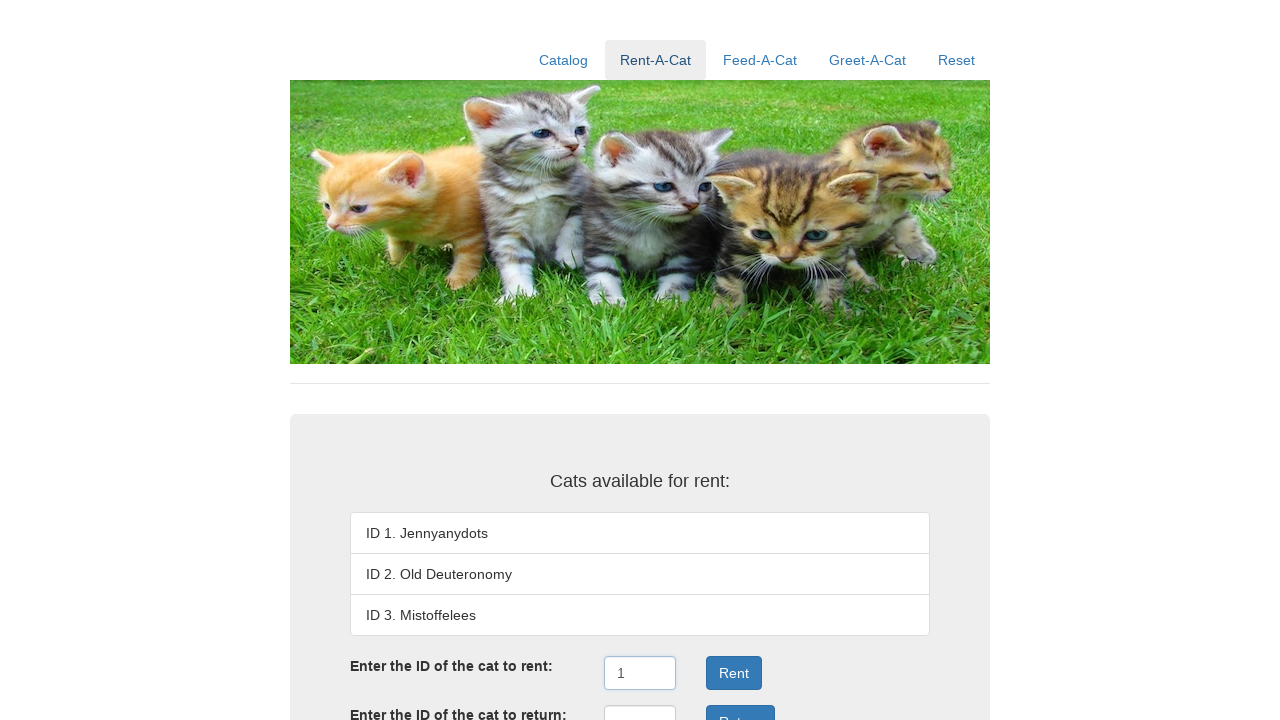

Clicked Rent button to rent cat ID 1 at (734, 673) on button:has-text('Rent')
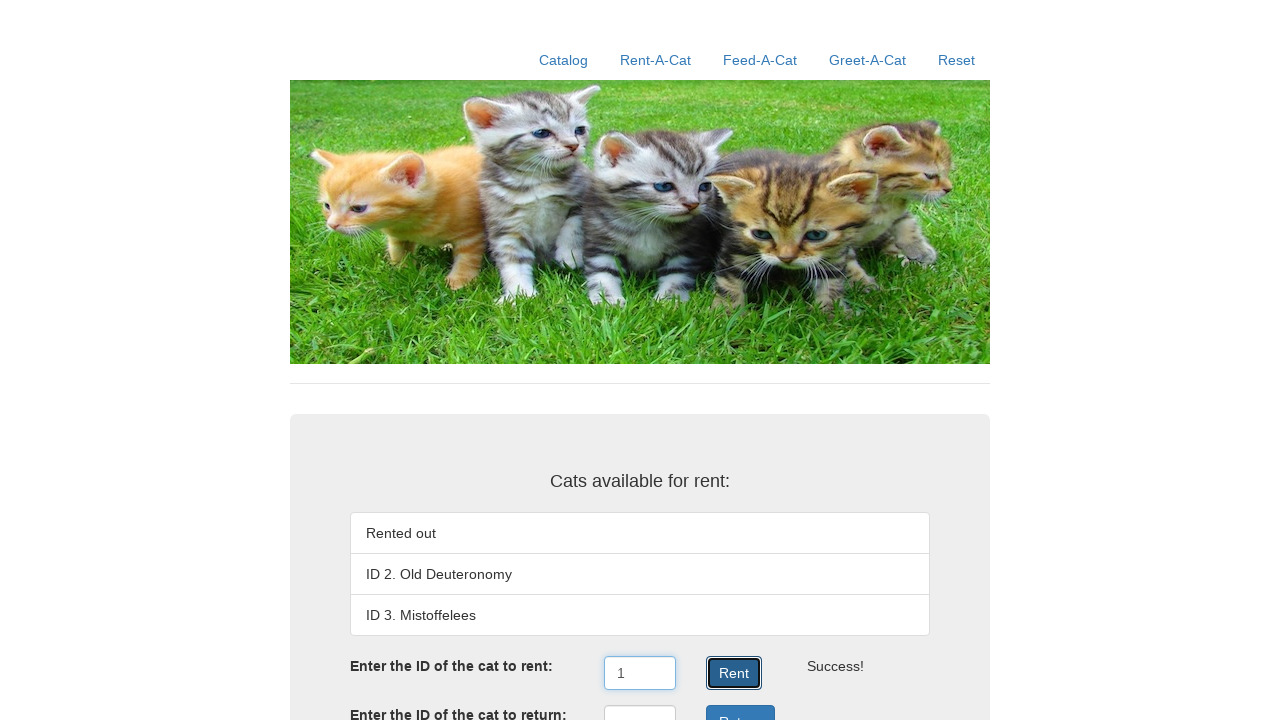

Waited for 'Rented out' message to appear
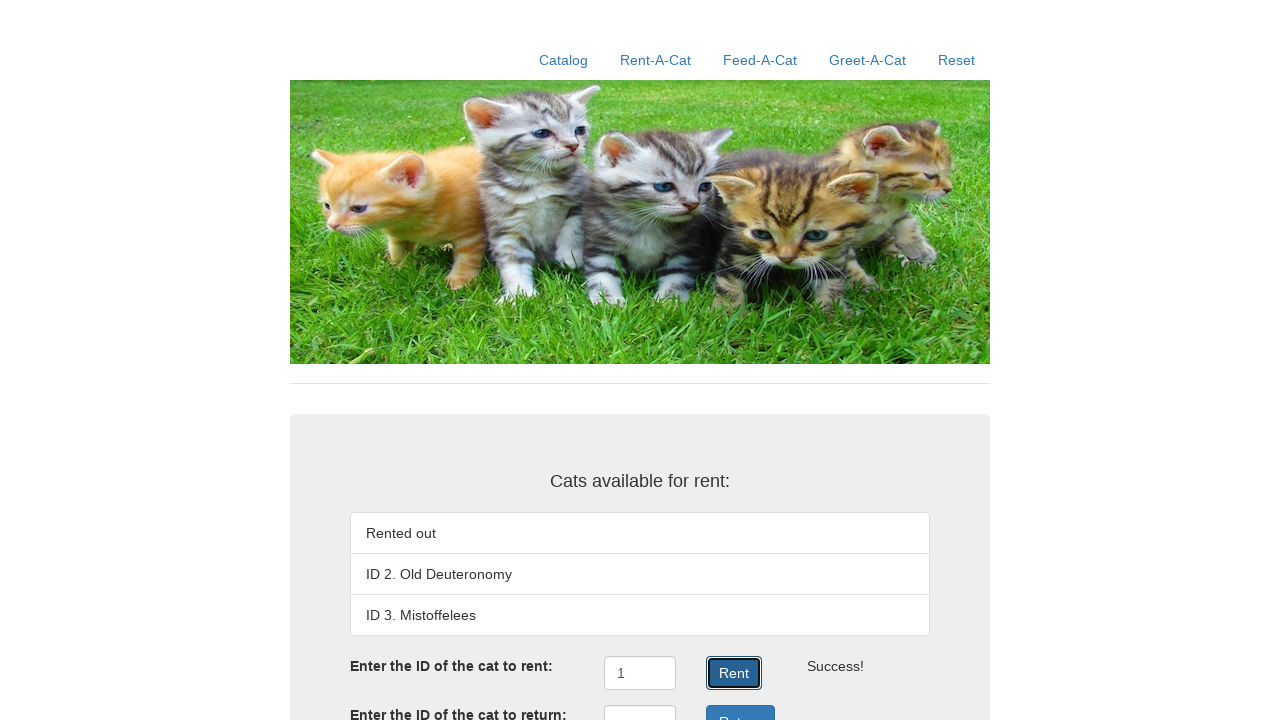

Verified 3 cats are displayed in listing
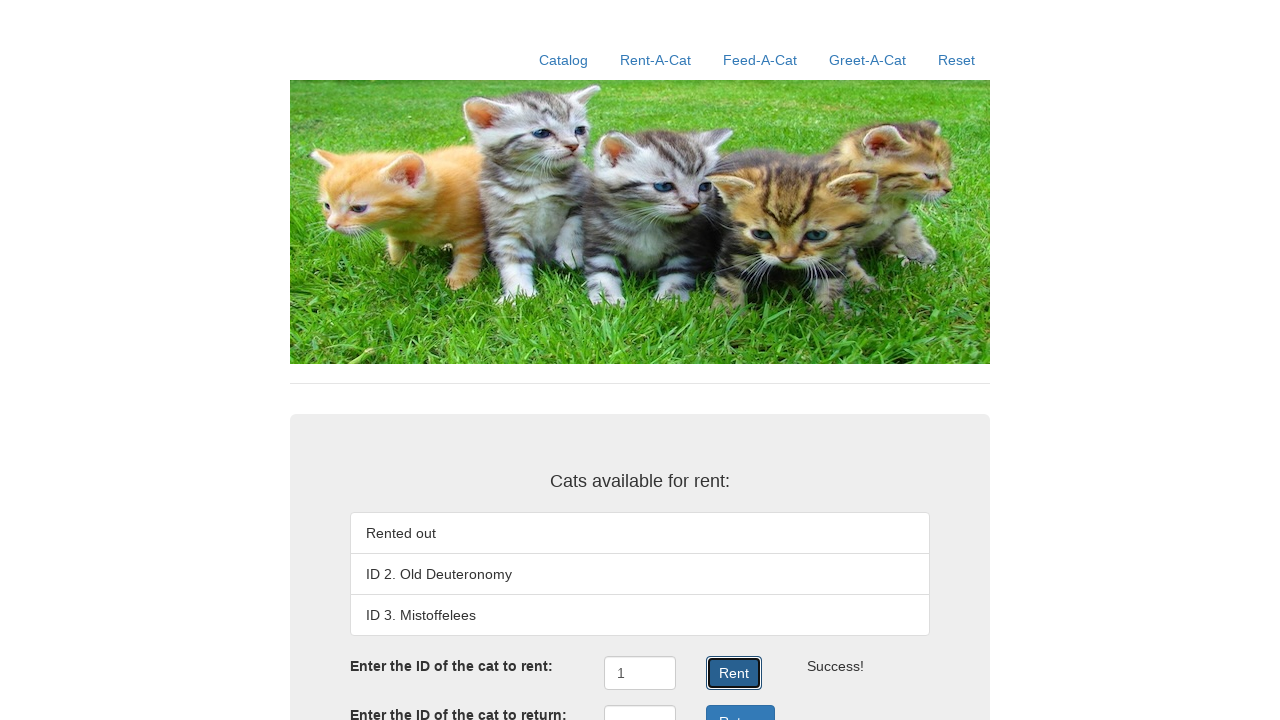

Verified cat ID 1 shows as 'Rented out'
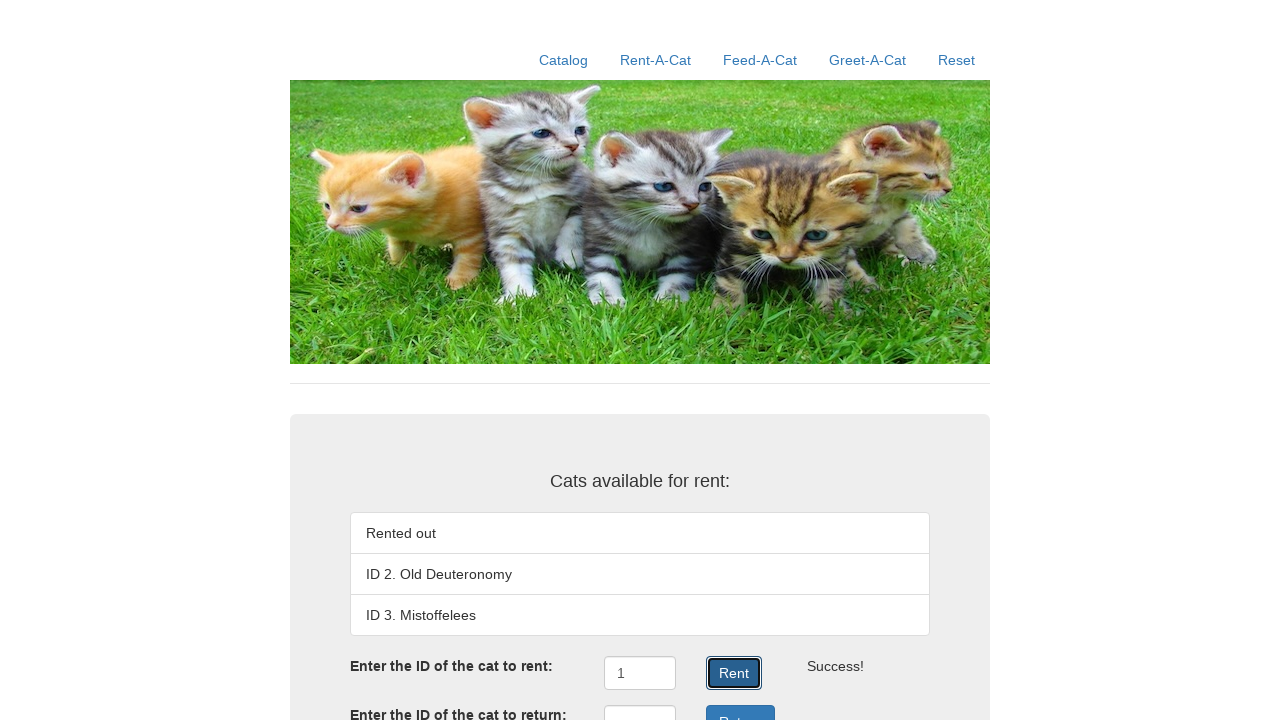

Verified cat ID 2 (Old Deuteronomy) is still available
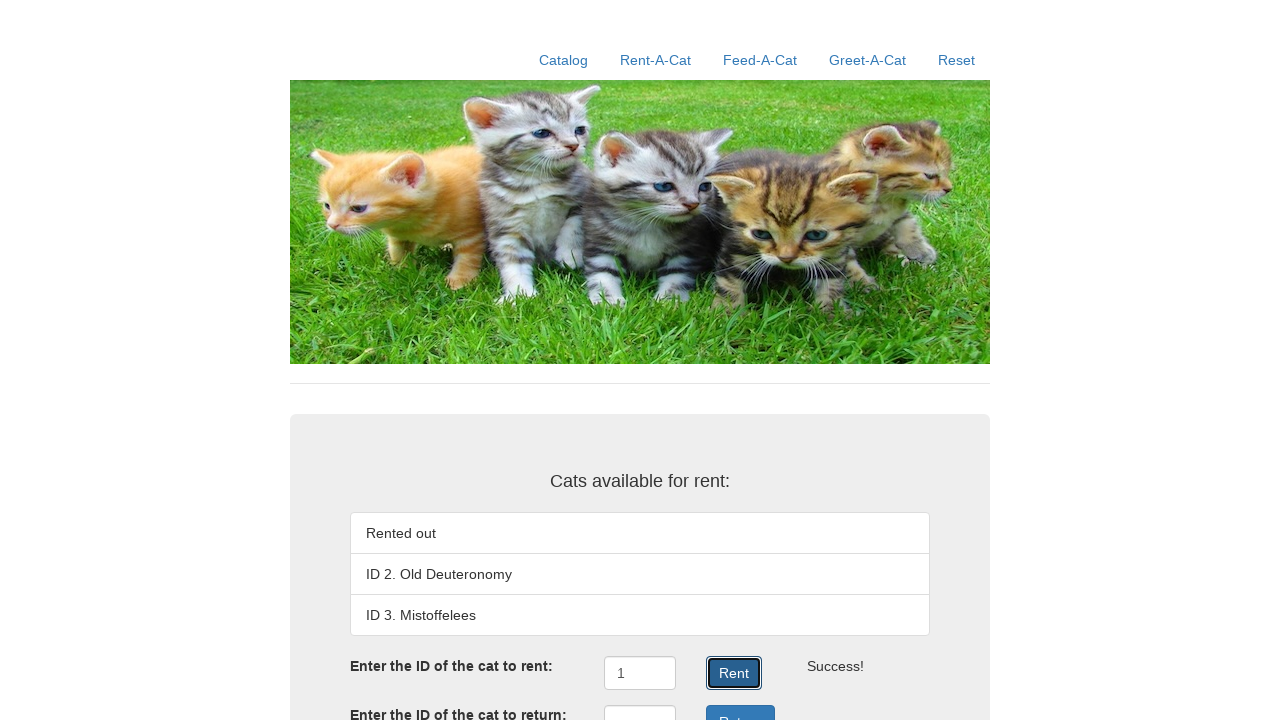

Verified cat ID 3 (Mistoffelees) is still available
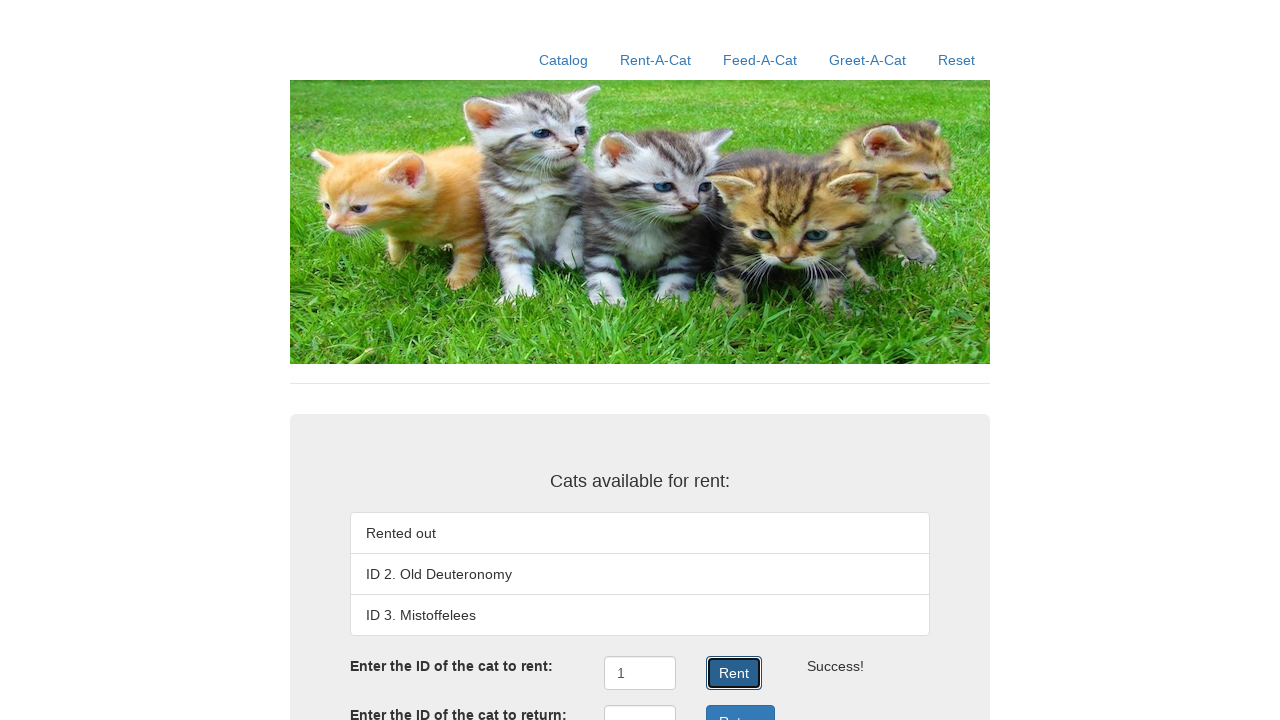

Verified success message appeared
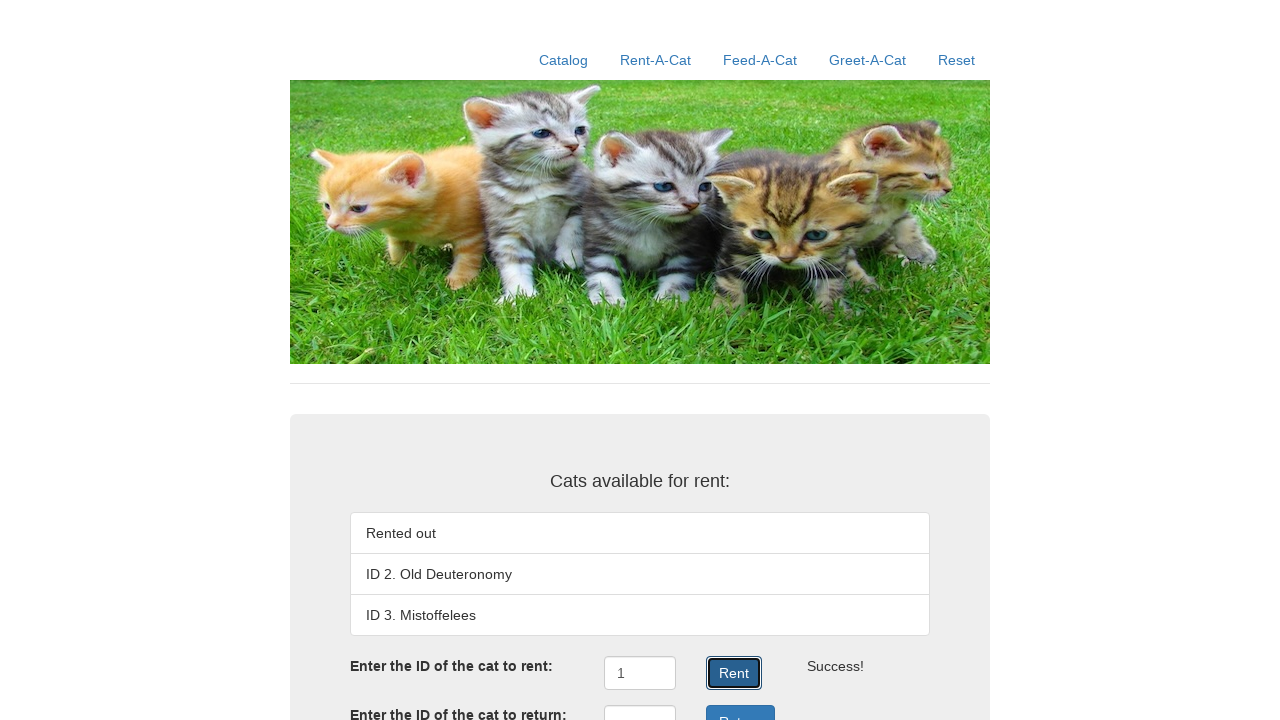

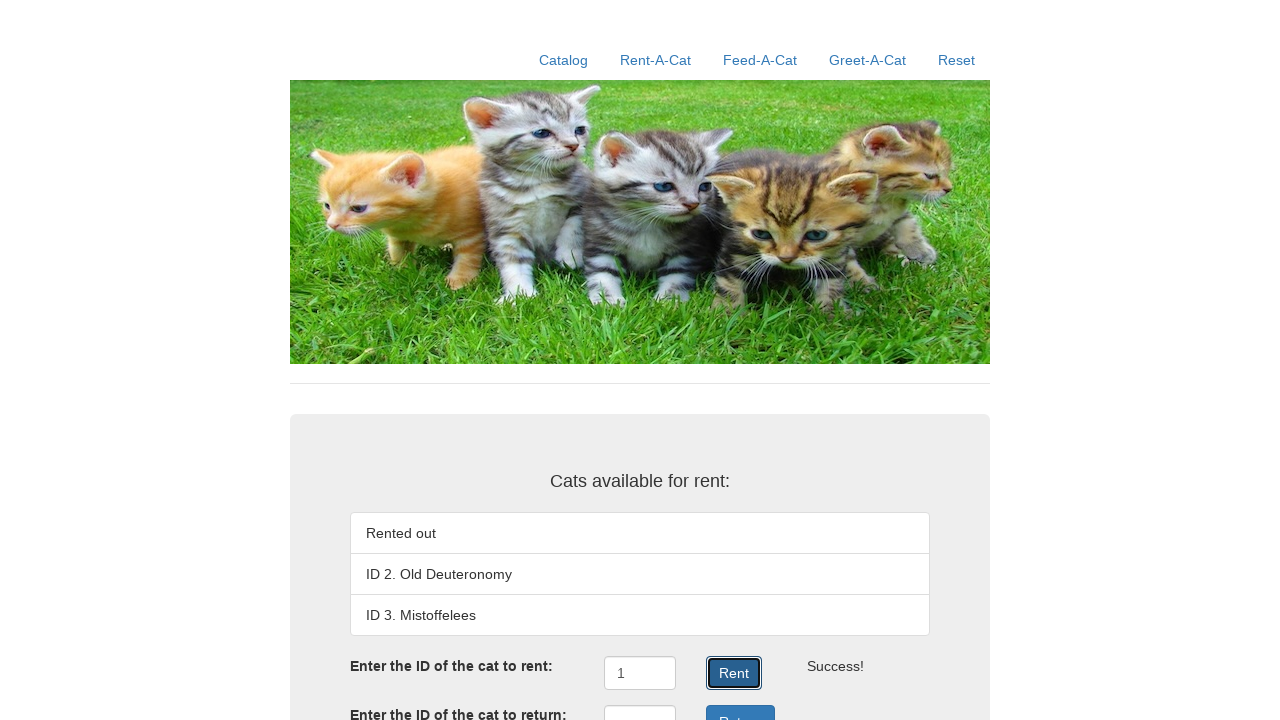